Tests a floor heating cable calculator by filling in room dimensions, selecting room and heating types, entering heat loss value, and verifying the calculated power output

Starting URL: https://kermi-fko.ru/raschety/Calc-Rehau-Solelec.aspx

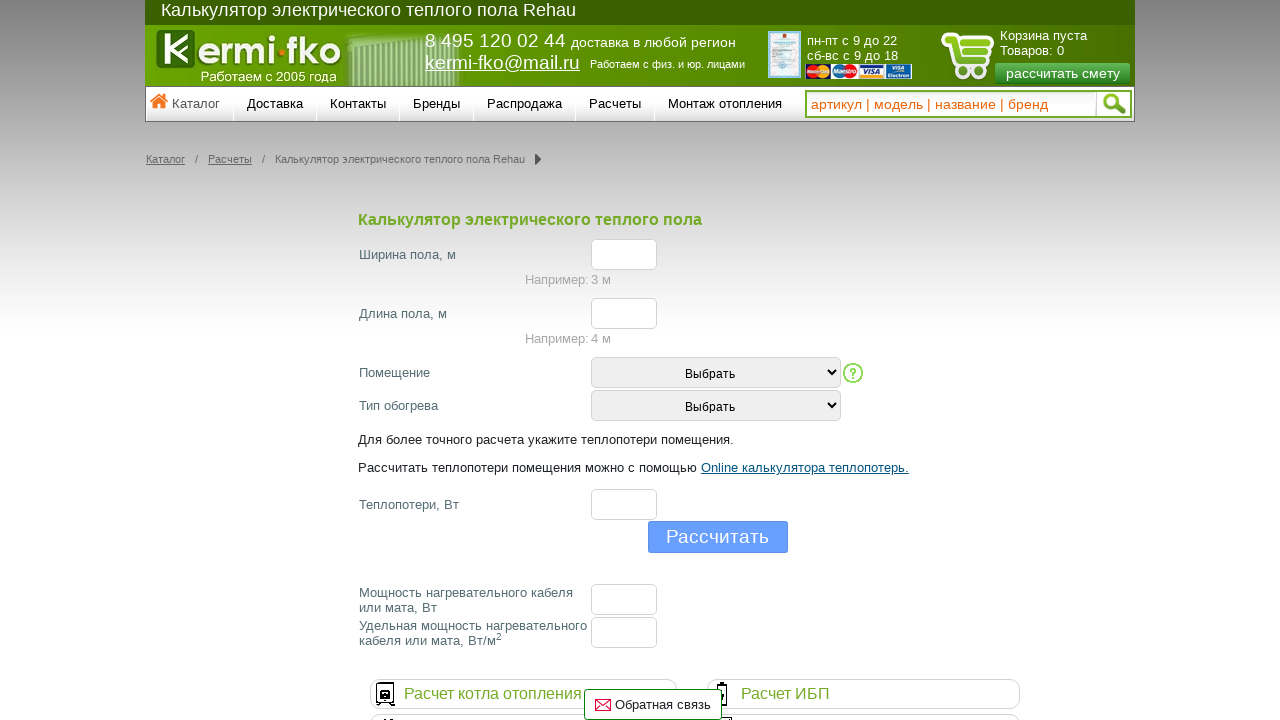

Filled width field with value '24' on #el_f_width
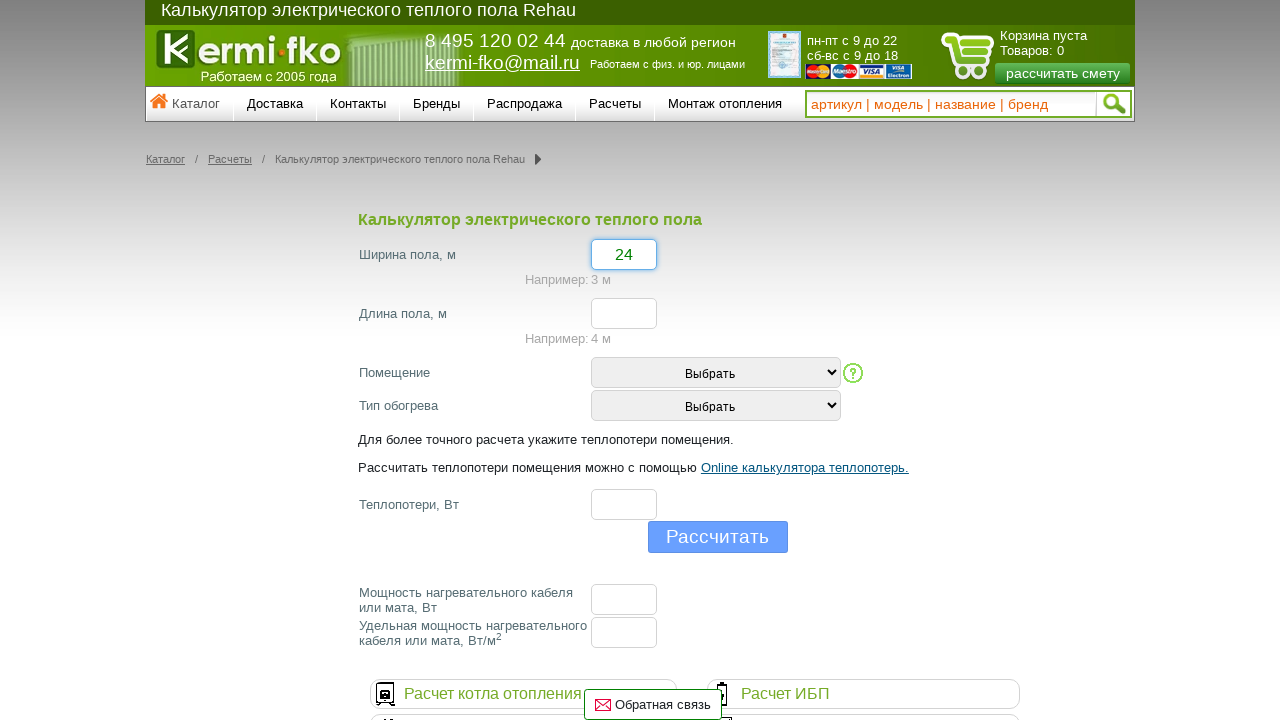

Filled length field with value '37' on #el_f_lenght
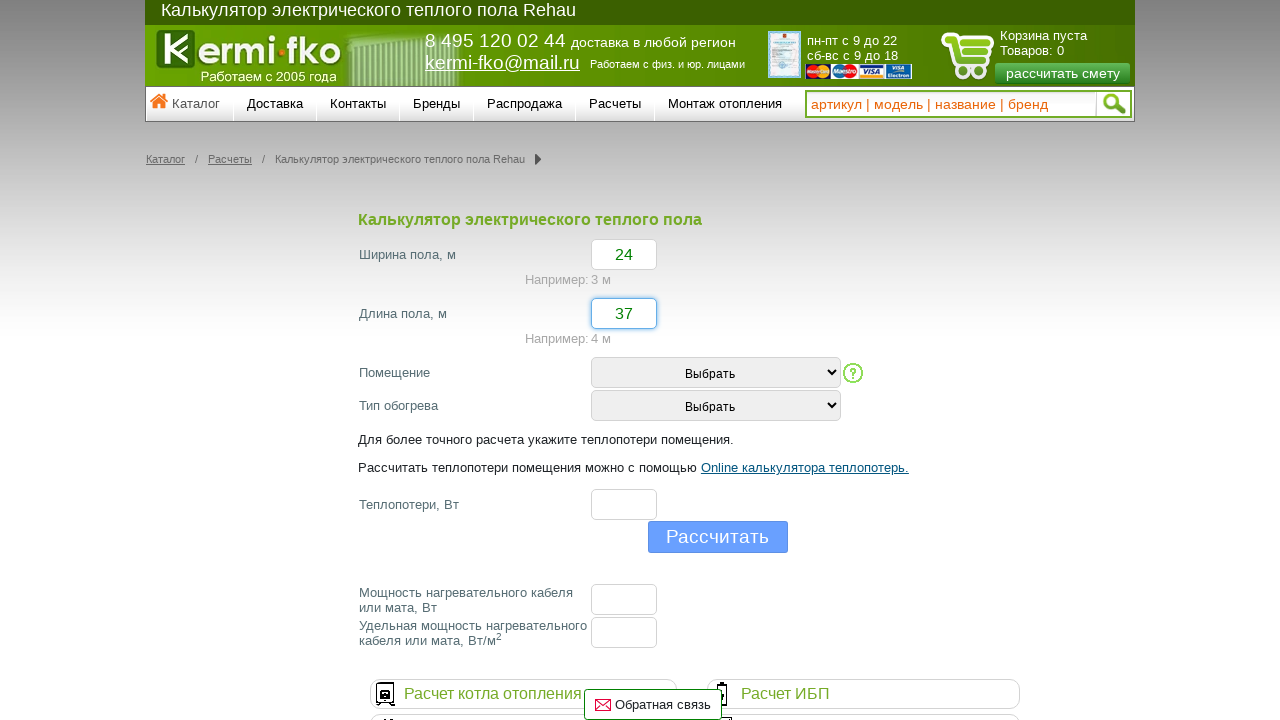

Selected room type from dropdown (index 1) on #room_type
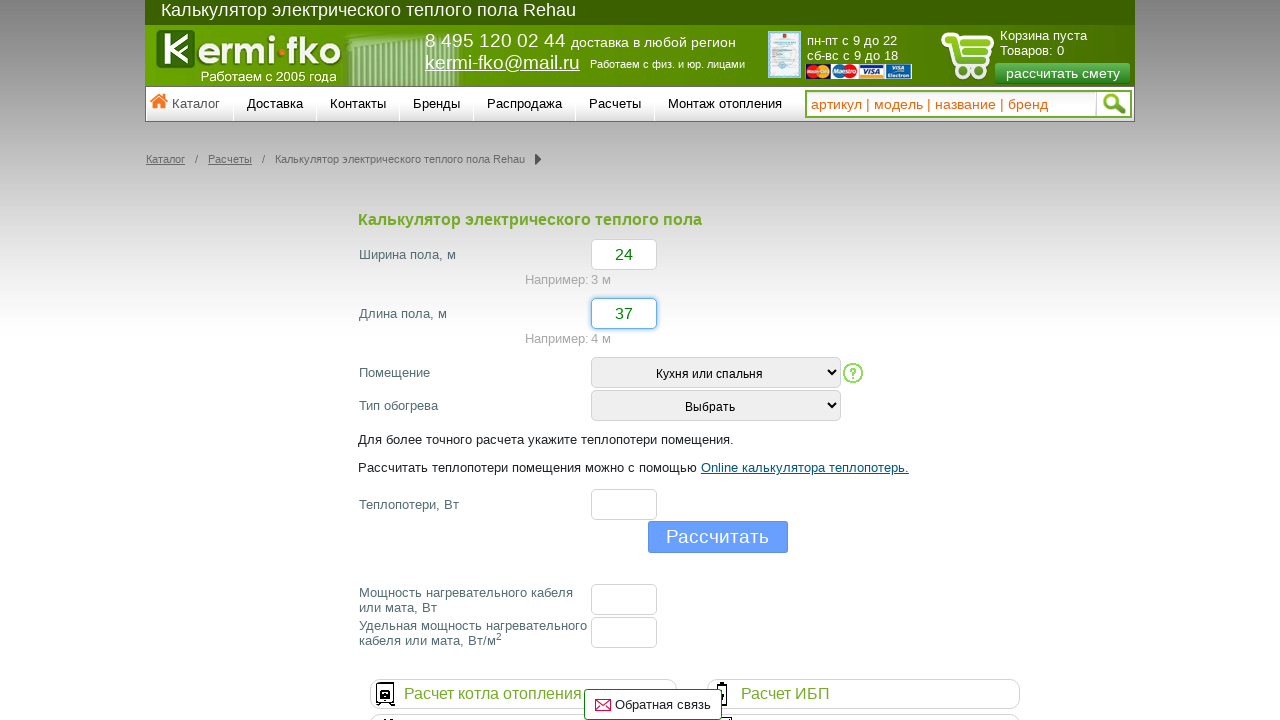

Selected heating type from dropdown (index 1) on #heating_type
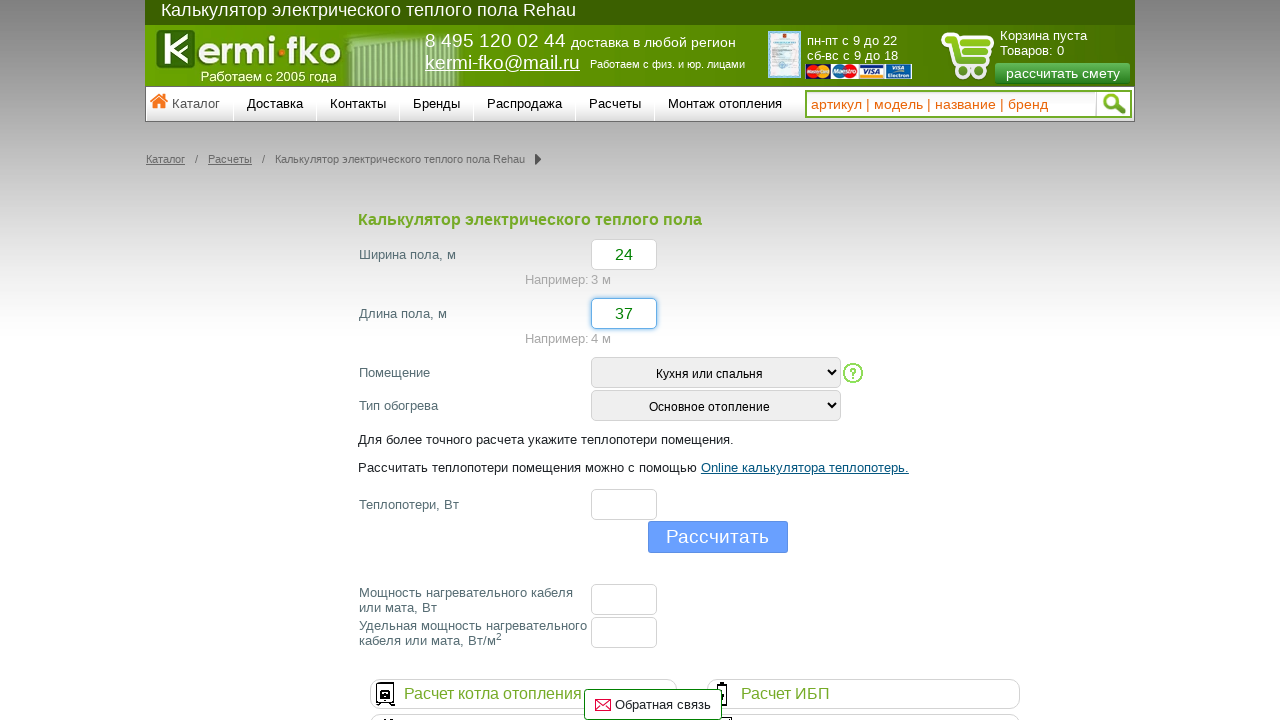

Filled heat loss field with value '280' on #el_f_losses
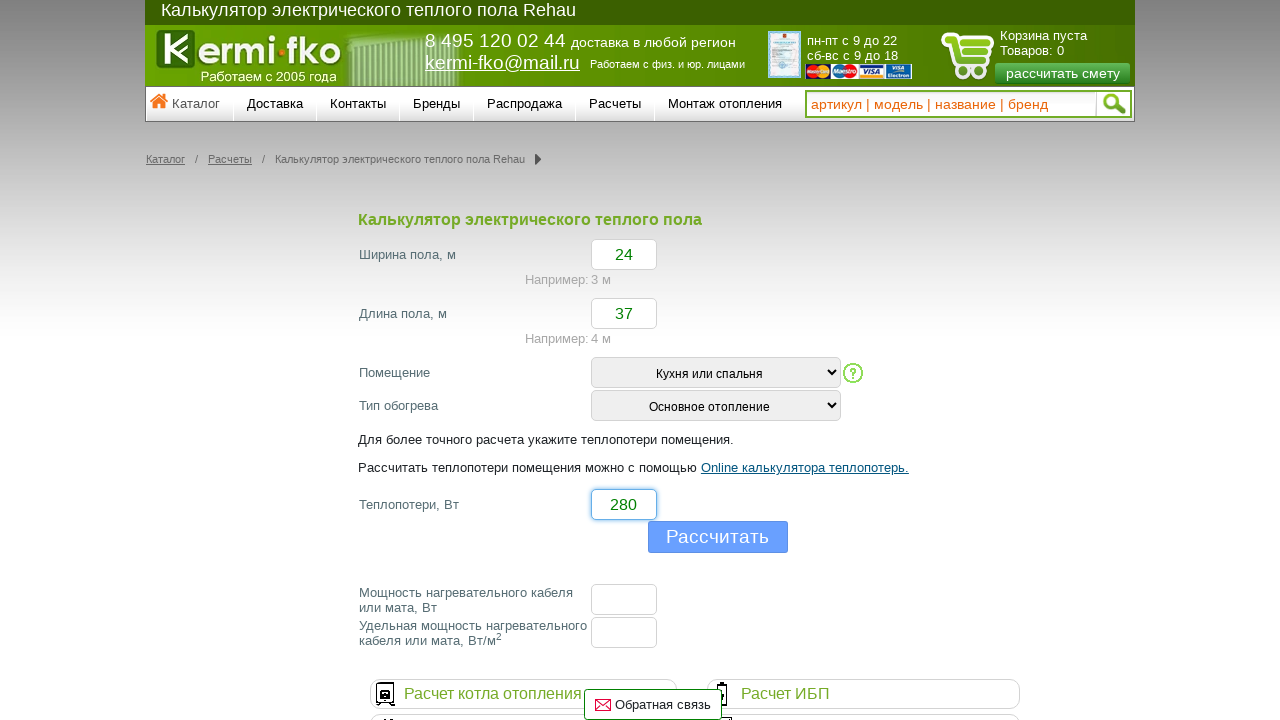

Clicked calculate button at (718, 537) on input[type='button']
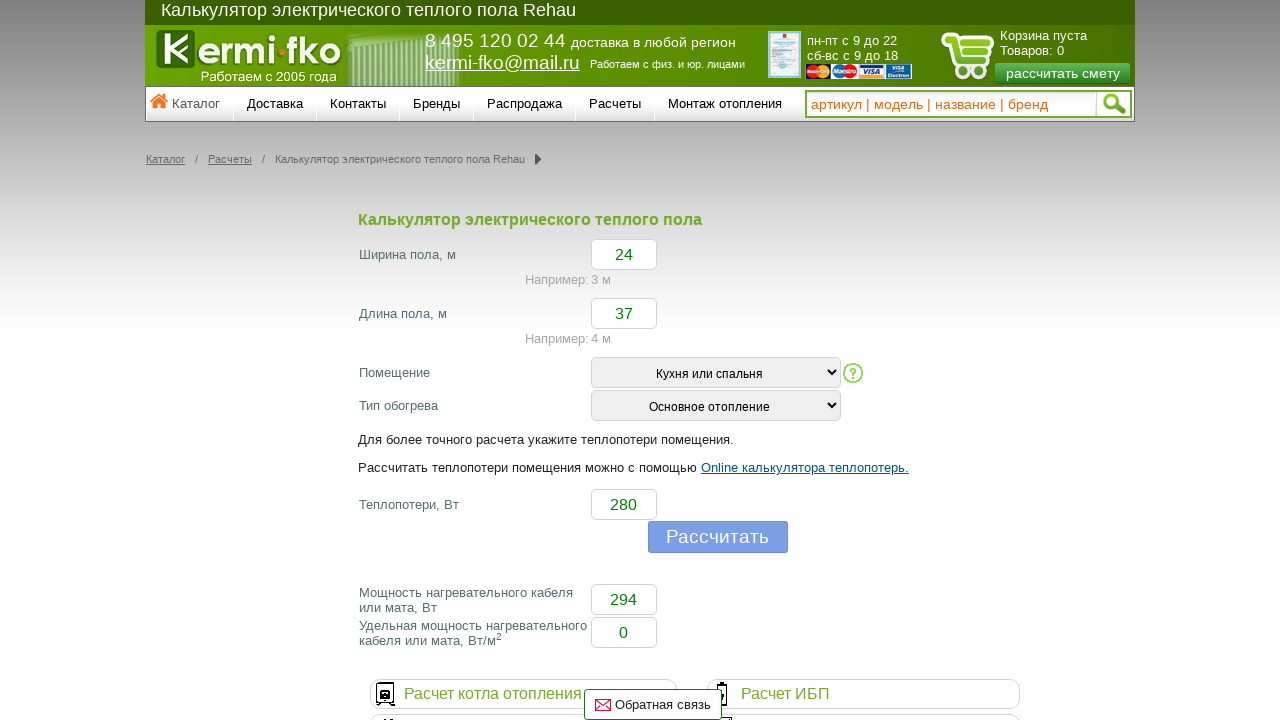

Waited for floor cable power result to appear
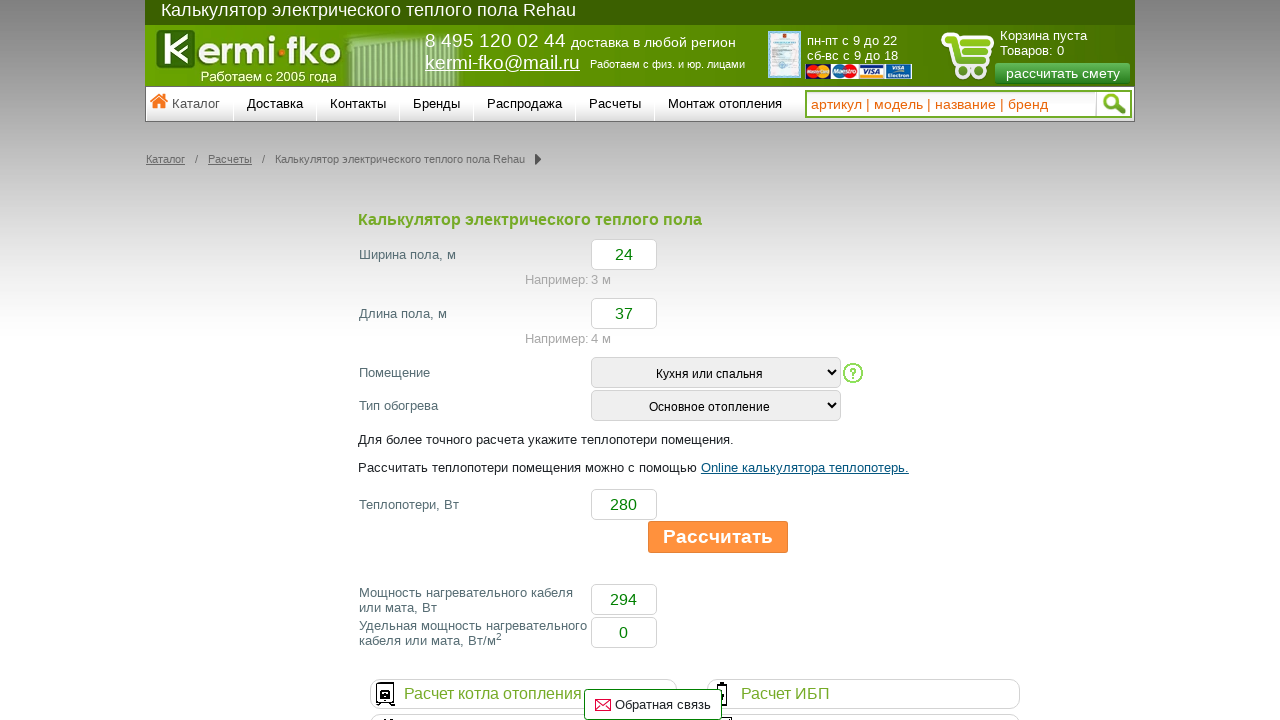

Waited for specific floor cable power result to appear
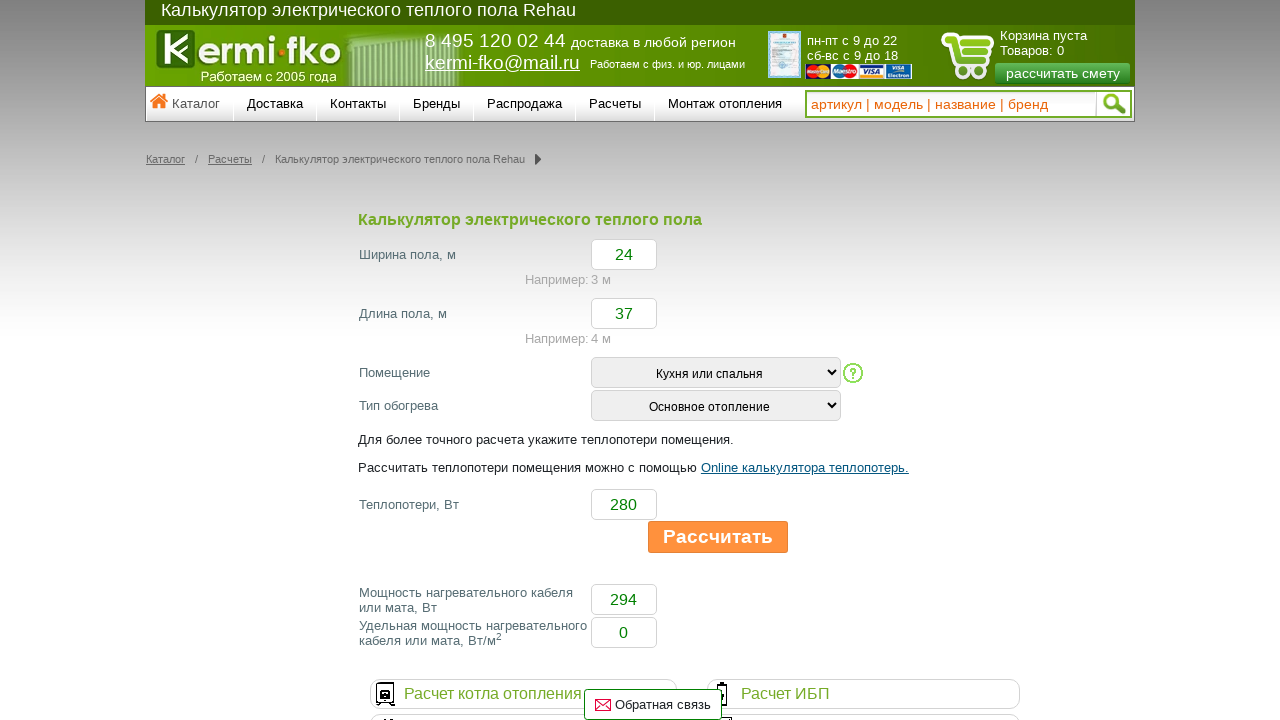

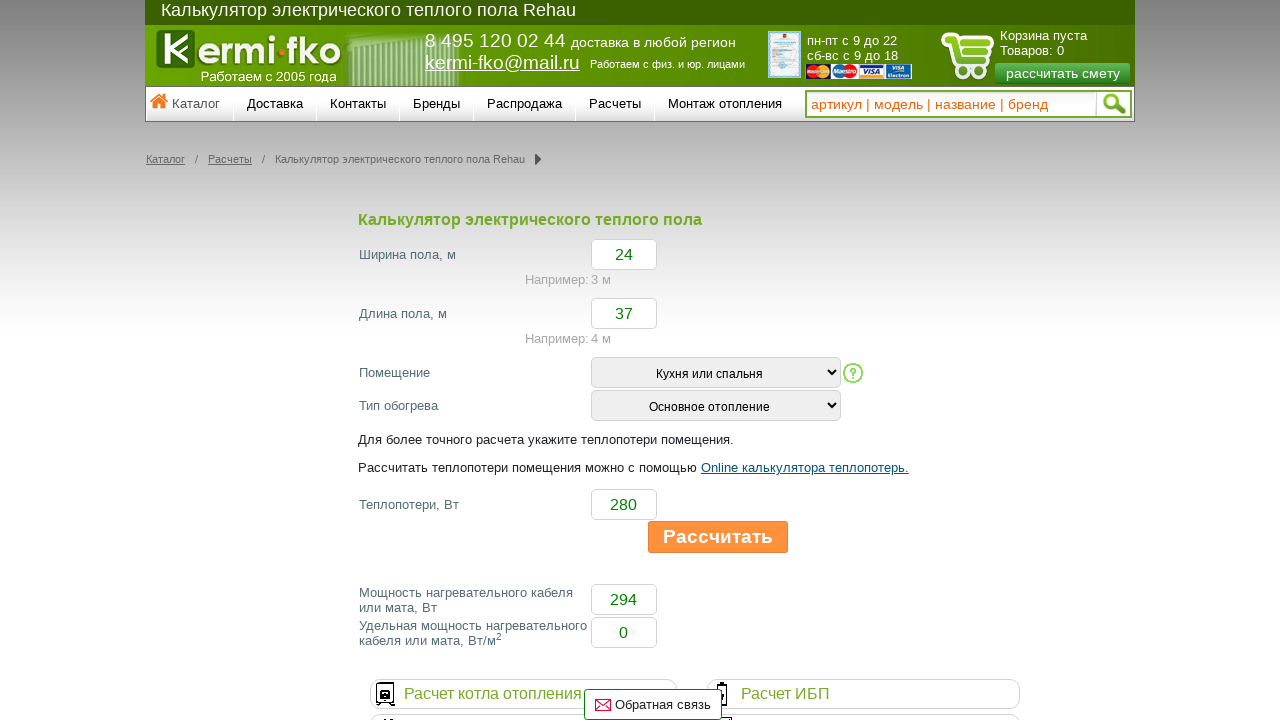